Tests input field functionality by entering a number, clearing it, and entering a different number

Starting URL: http://the-internet.herokuapp.com/inputs

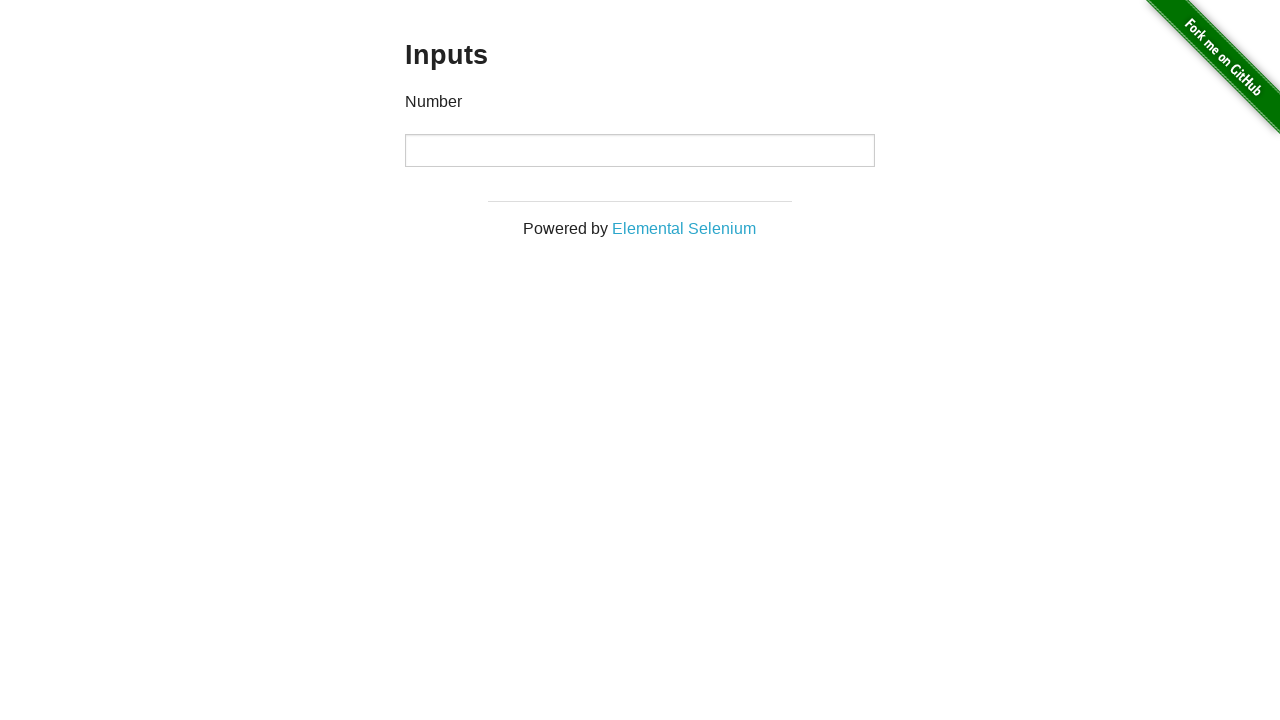

Entered first number '1000' into input field on //input
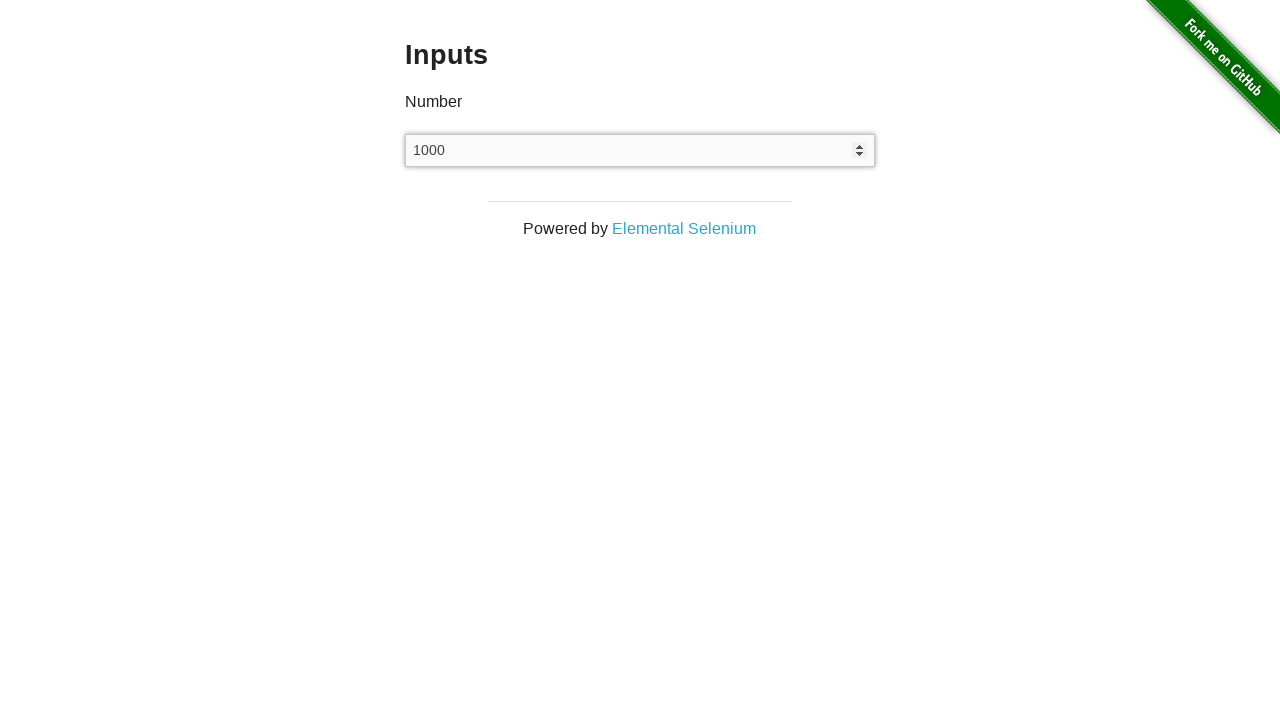

Cleared the input field on //input
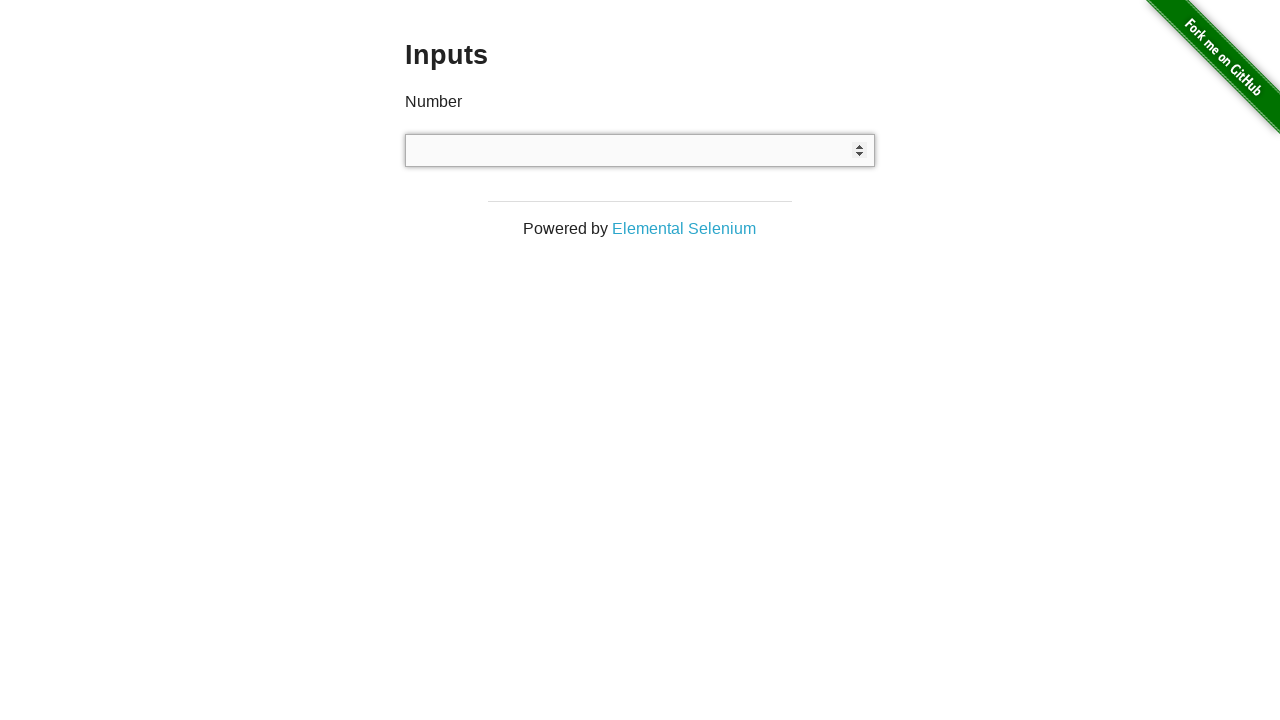

Entered second number '999' into input field on //input
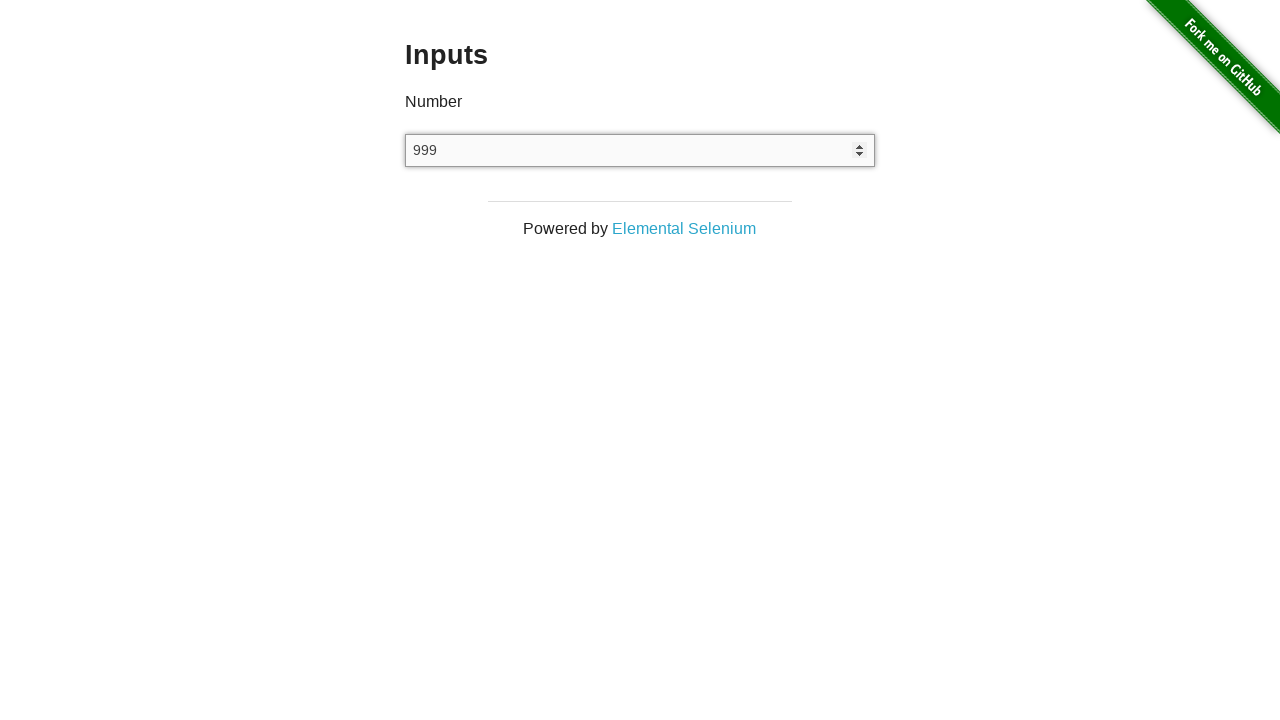

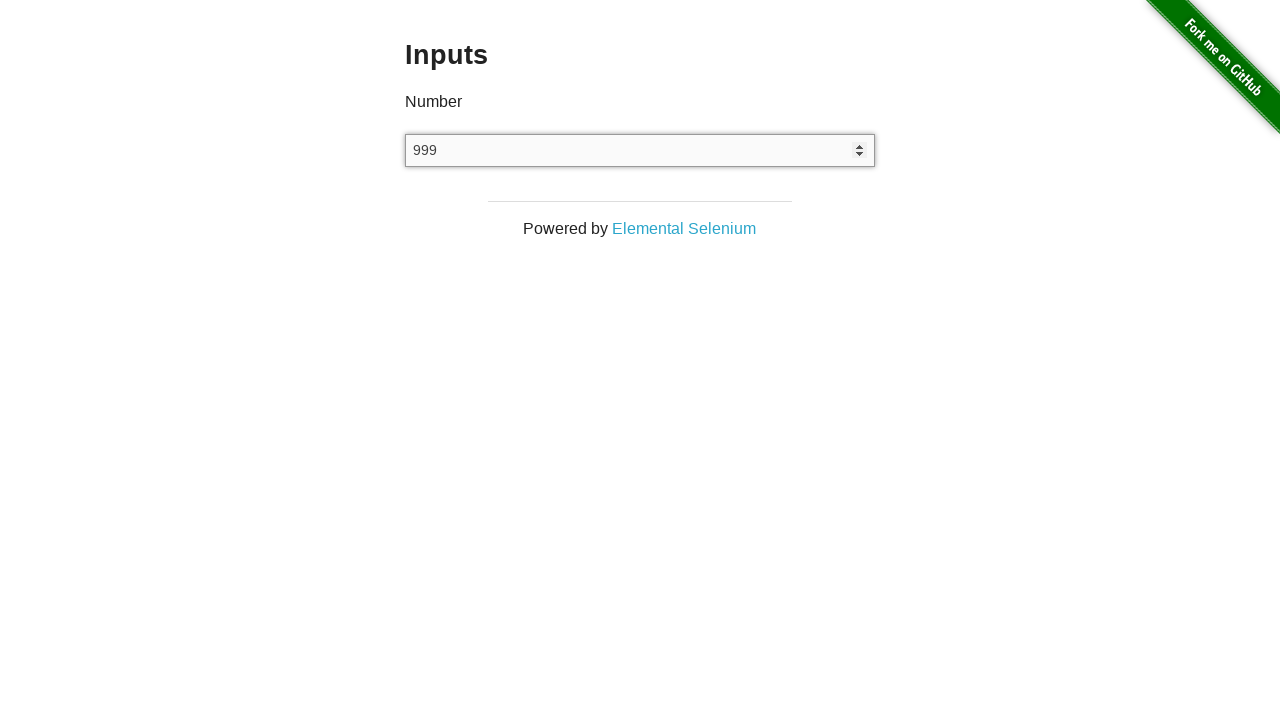